Navigates to Next UK website homepage and verifies the page loads by checking the title

Starting URL: http://www.next.co.uk/

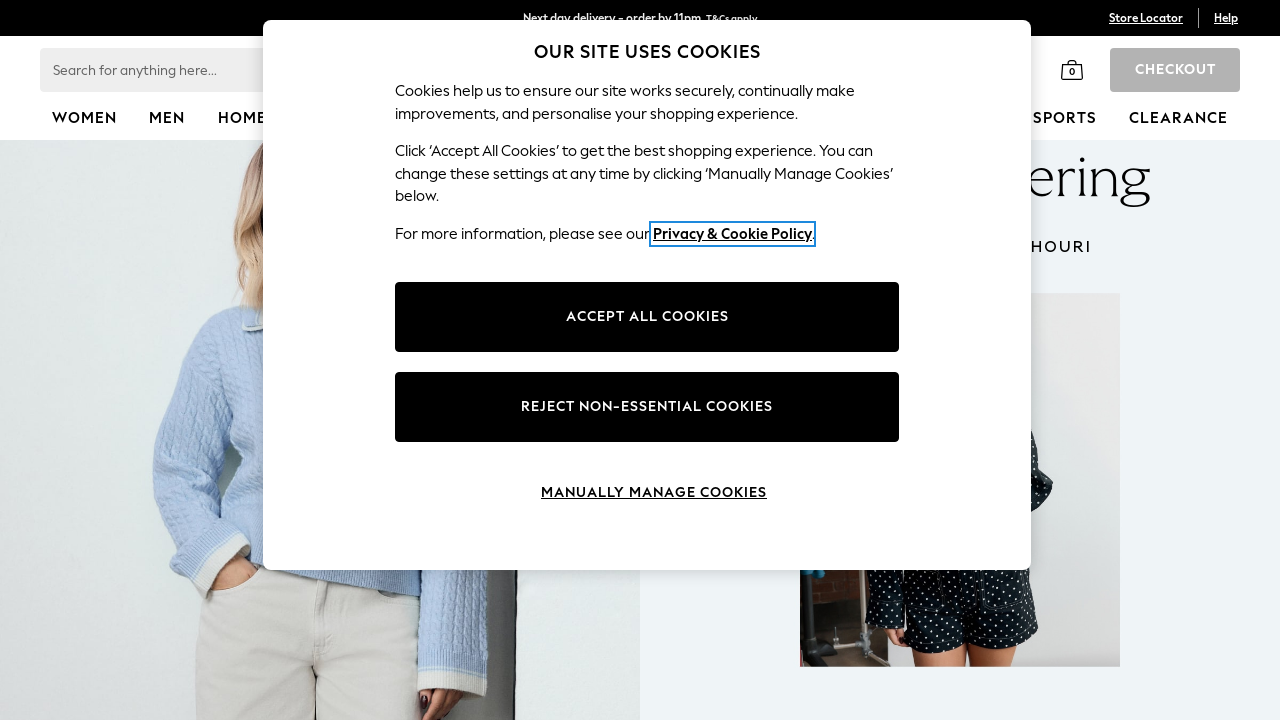

Navigated to Next UK website homepage
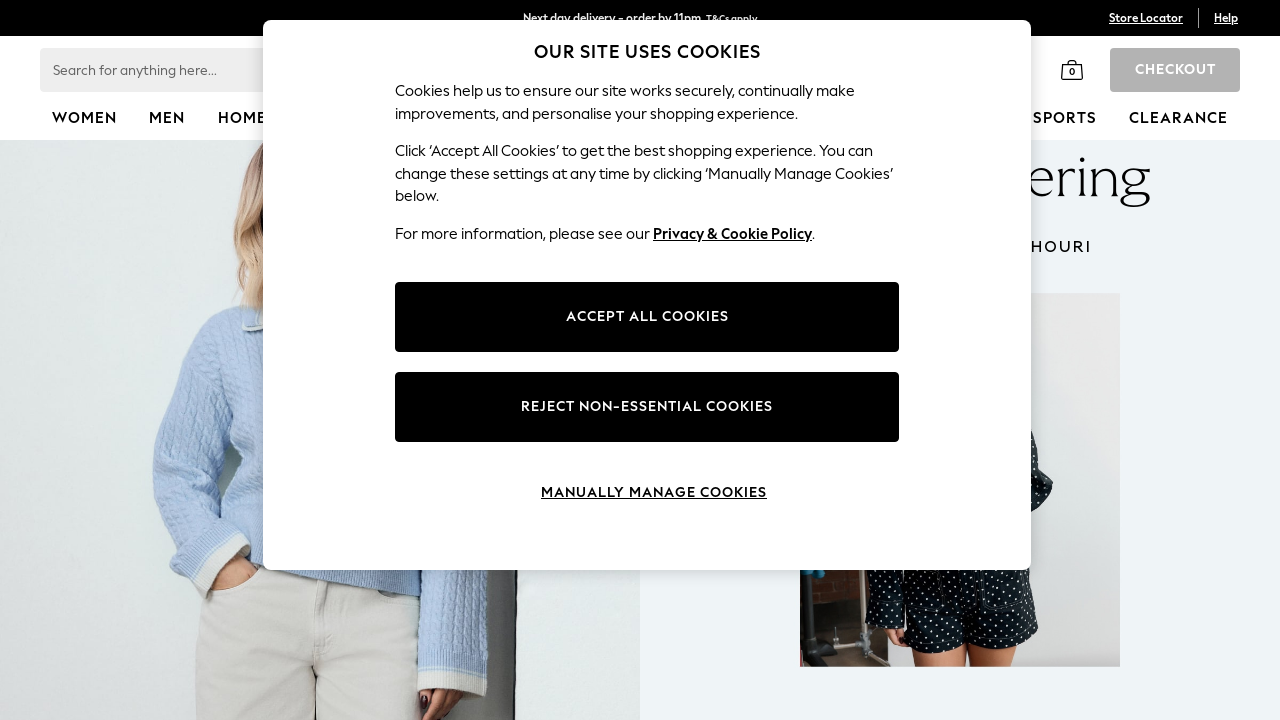

Page DOM content loaded
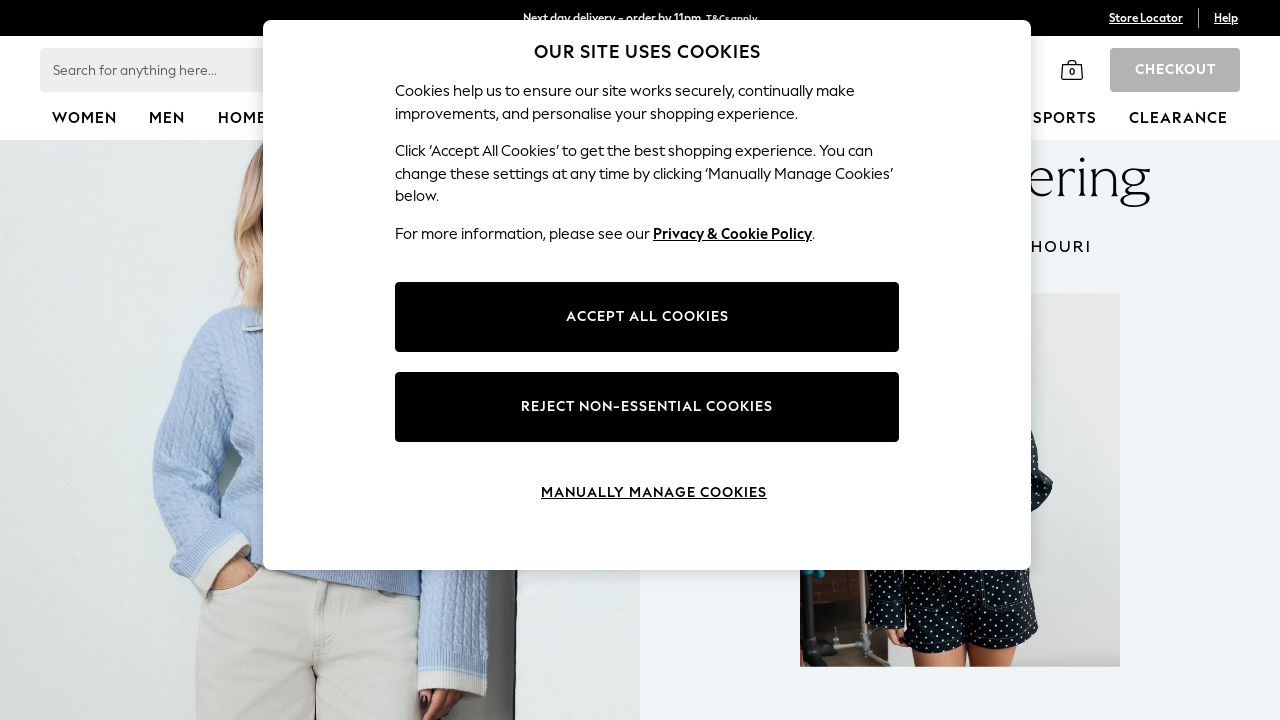

Verified page title is present
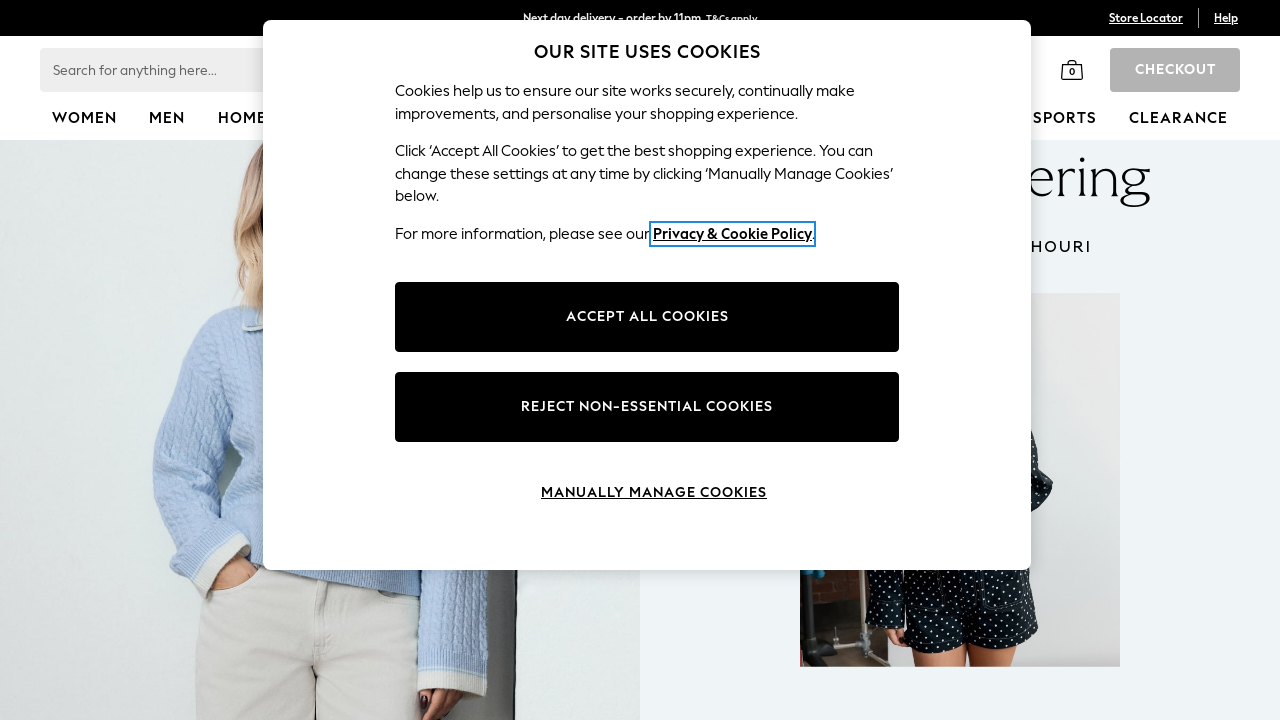

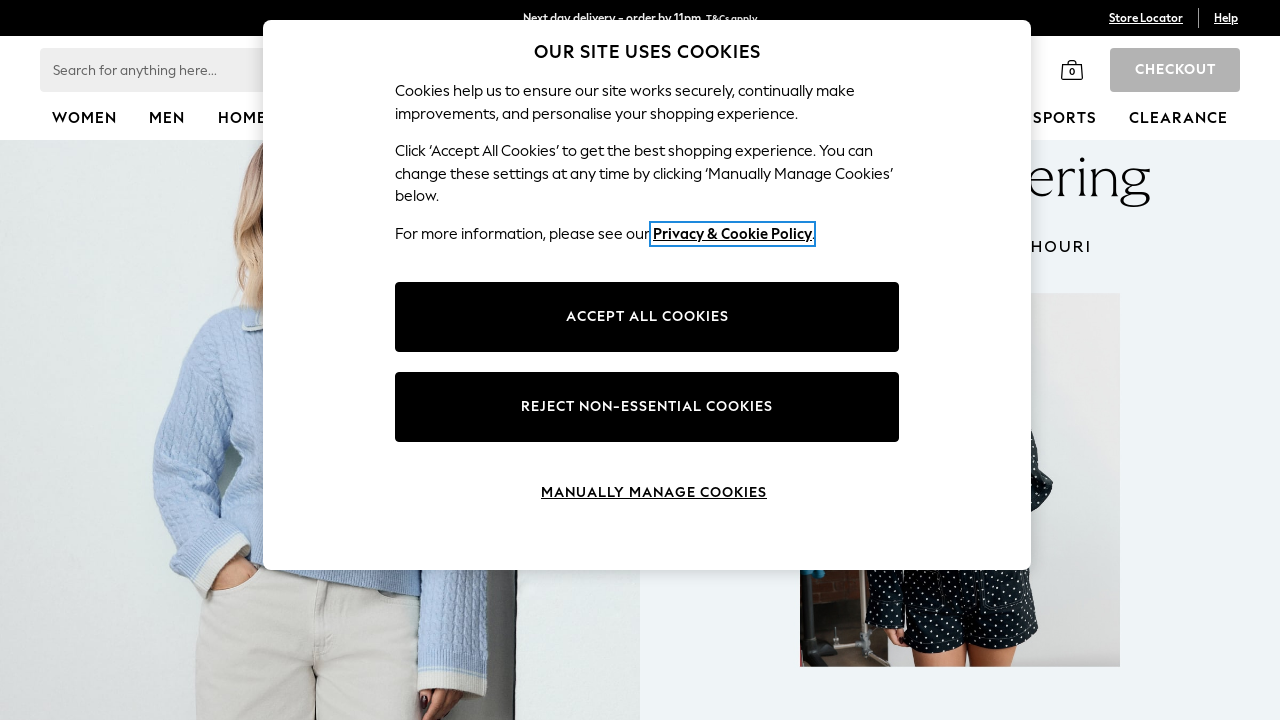